Tests a math exercise page by reading two numbers, calculating their sum, selecting the result from a dropdown, and submitting the form

Starting URL: http://suninjuly.github.io/selects1.html

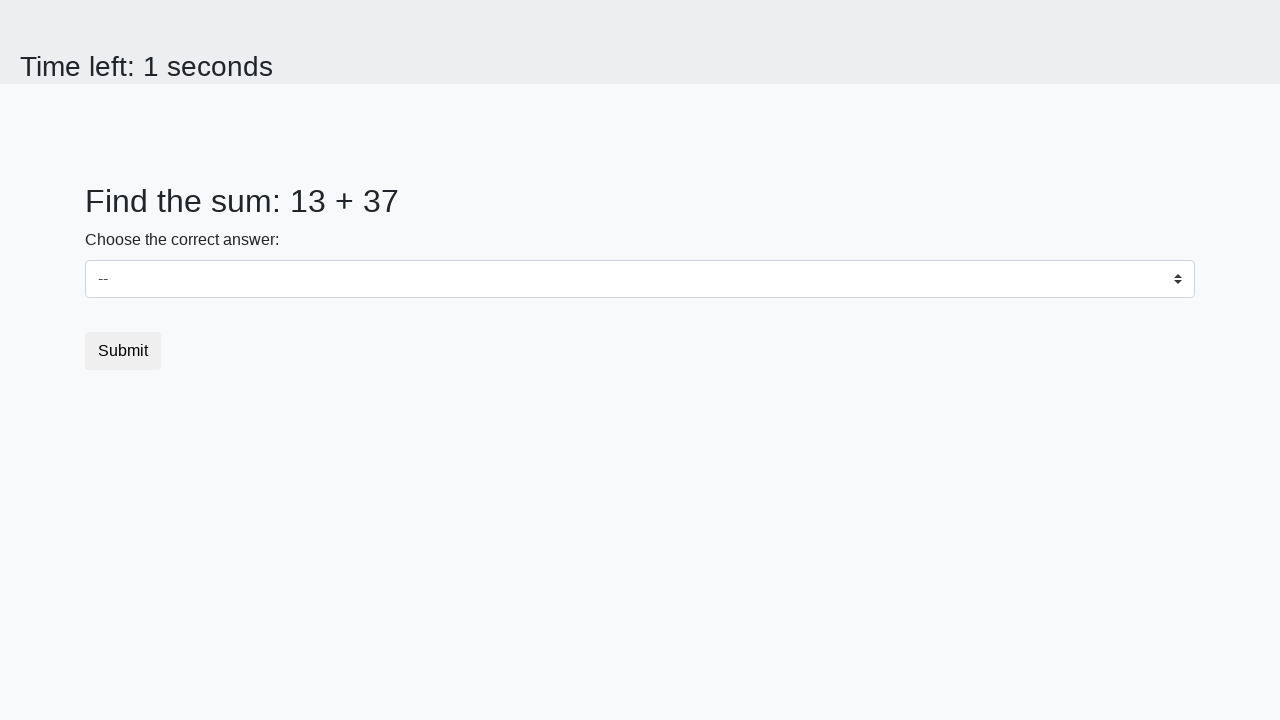

Located first number element (#num1)
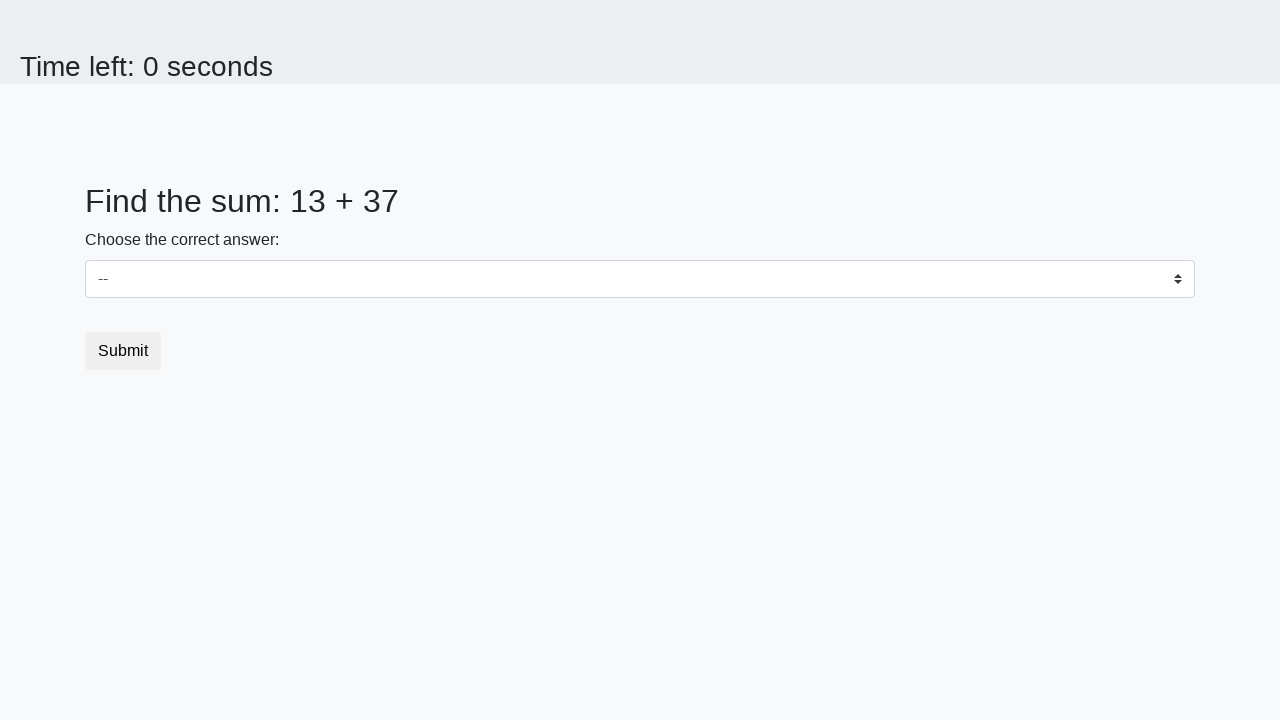

Located second number element (#num2)
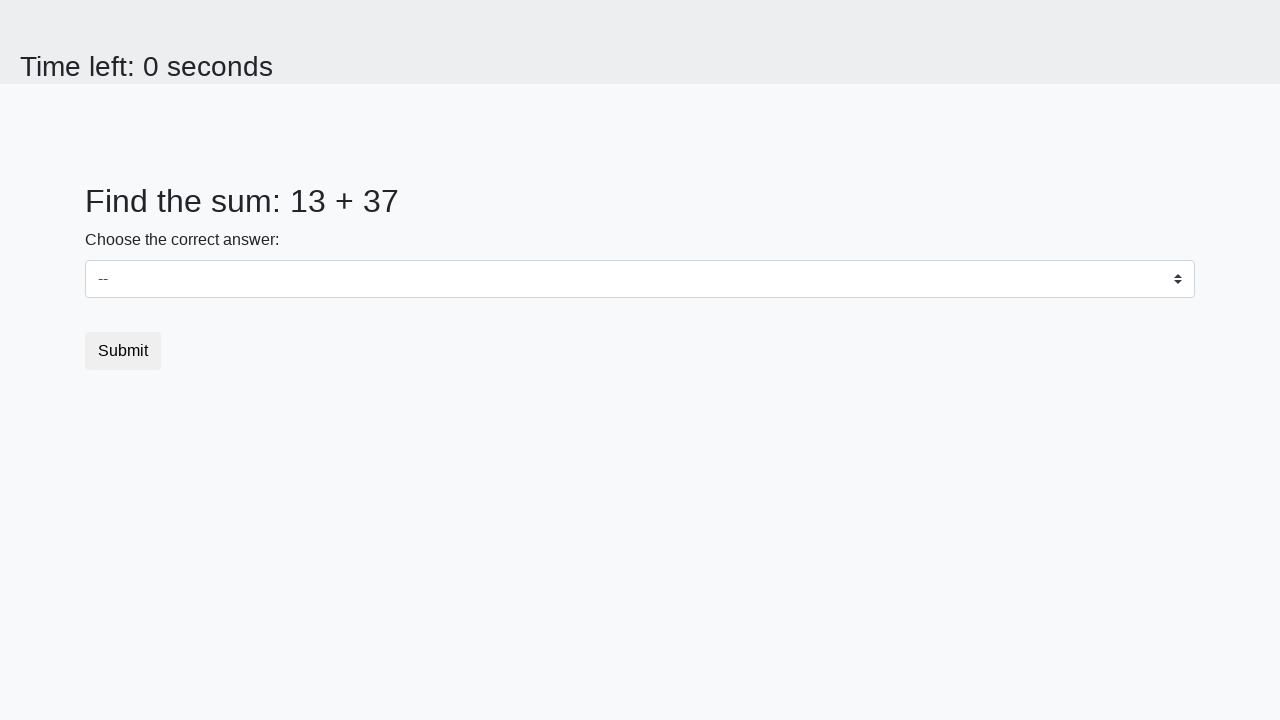

Read first number: 13
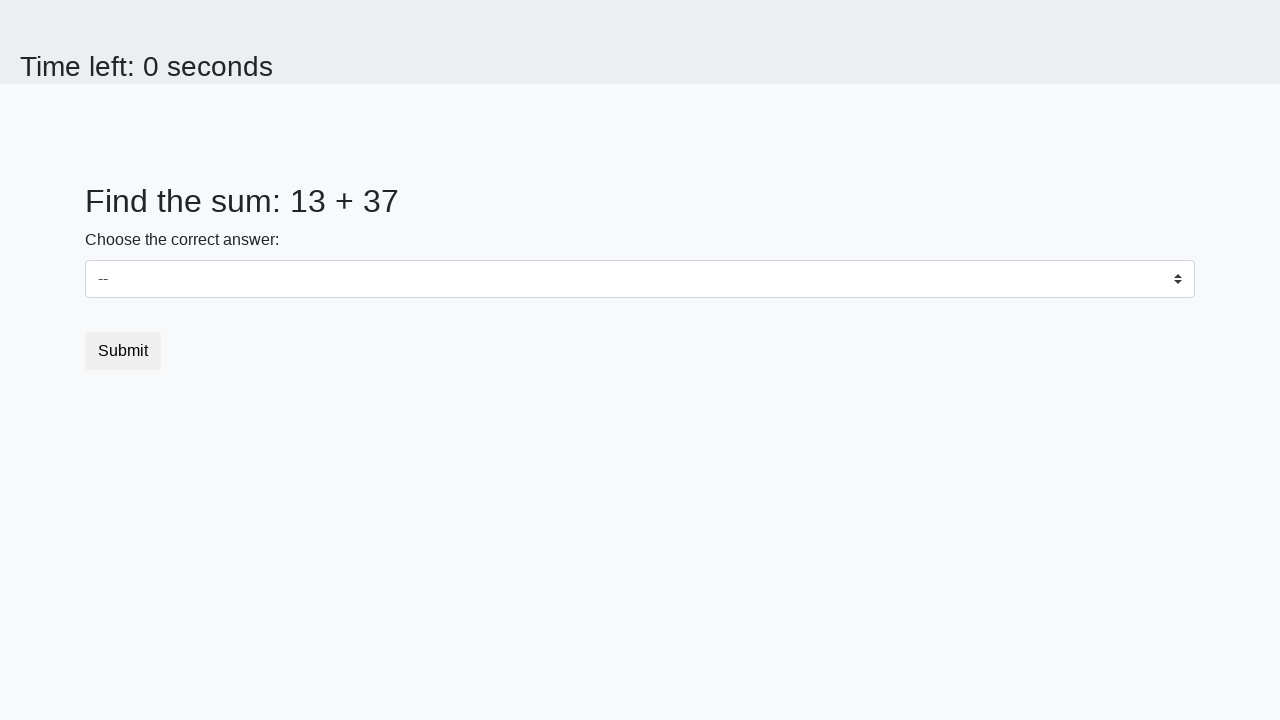

Read second number: 37
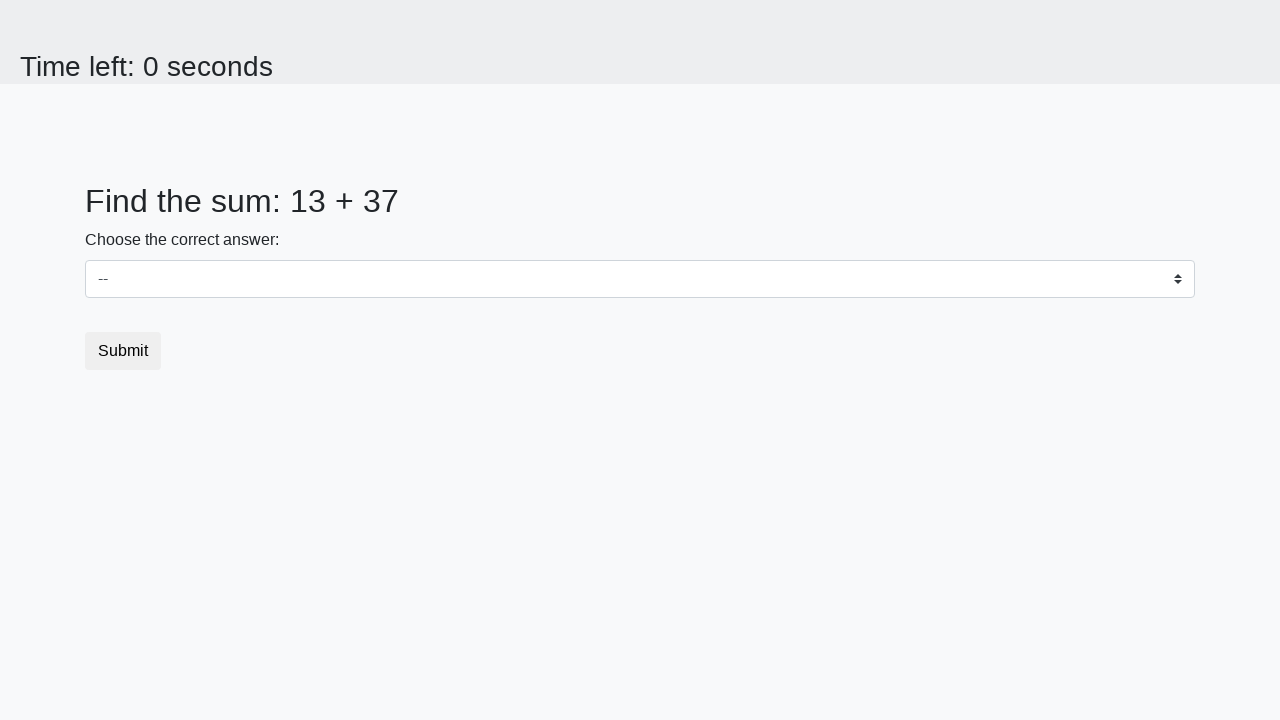

Calculated sum: 13 + 37 = 50
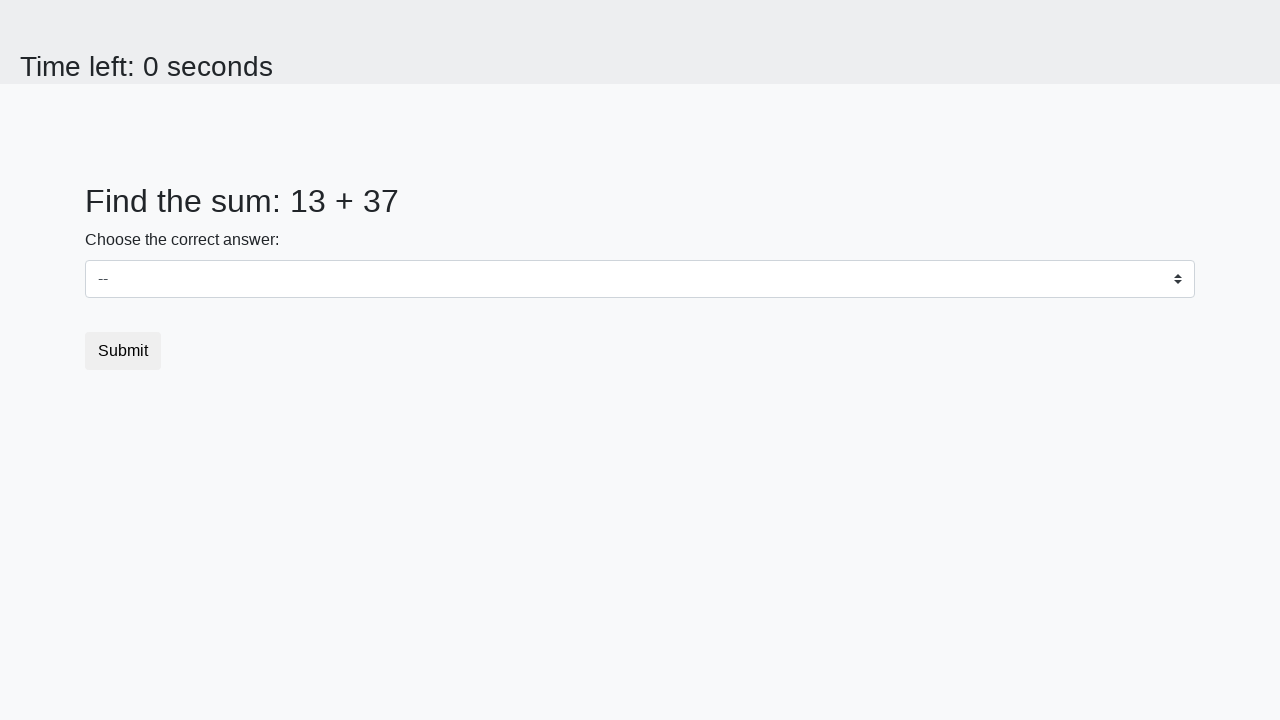

Selected 50 from dropdown menu on select
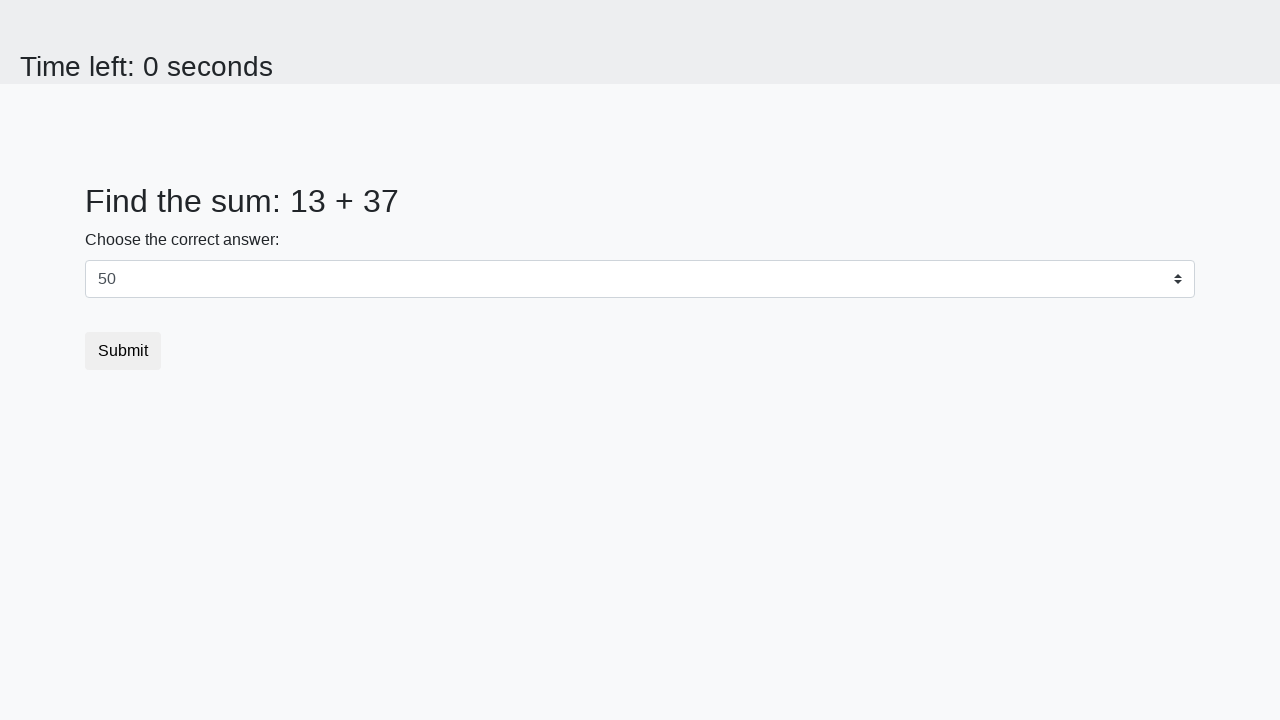

Clicked submit button to complete form at (123, 351) on button.btn
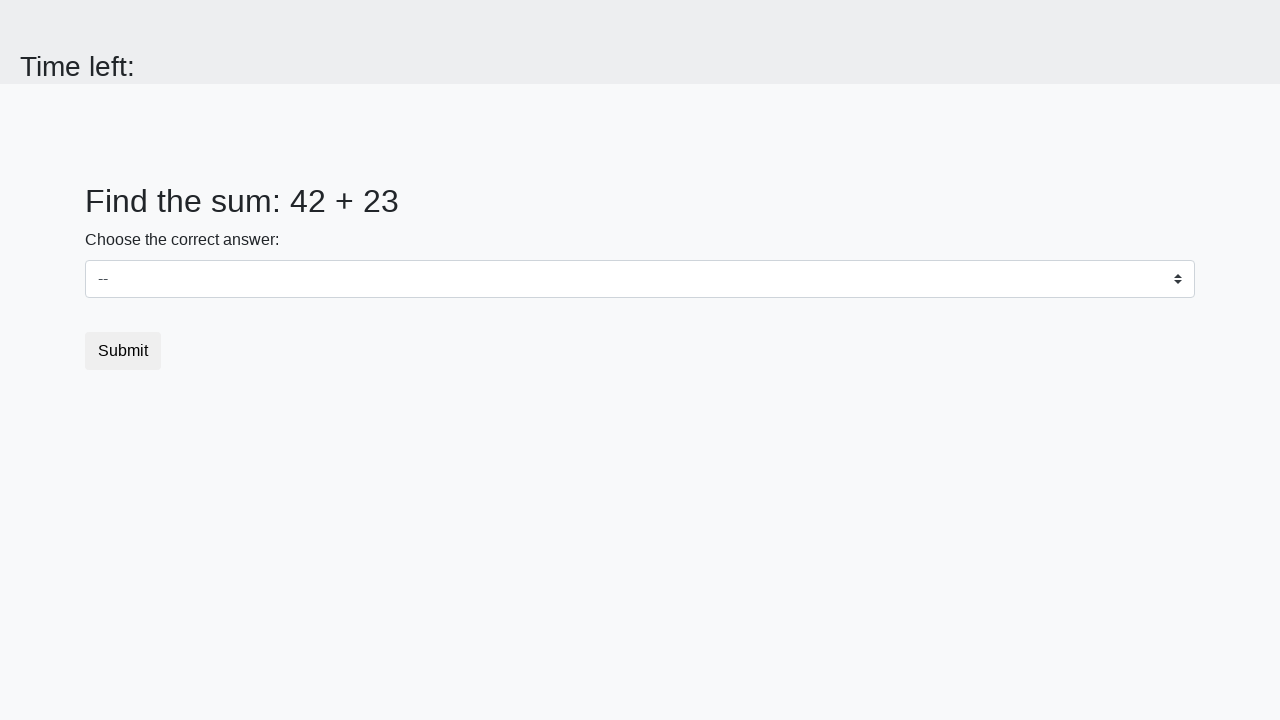

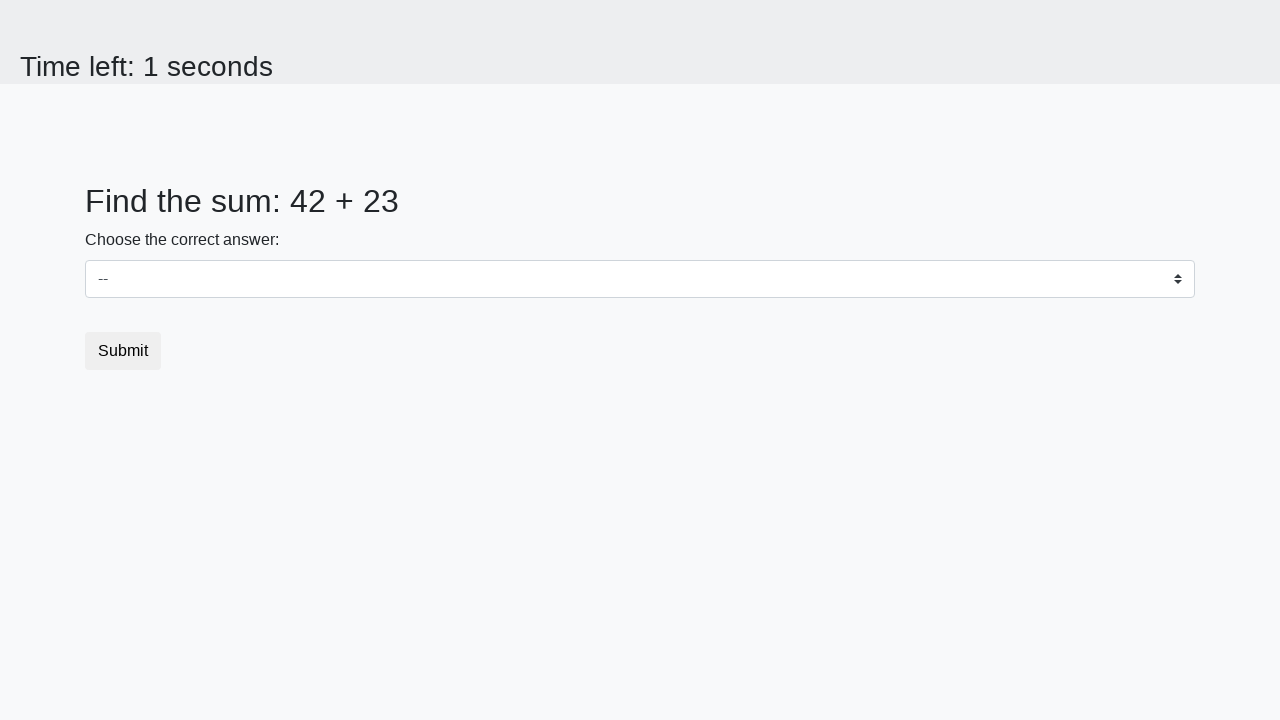